Tests UI responsiveness by resizing to mobile viewport

Starting URL: https://demoqa.com/automation-practice-form

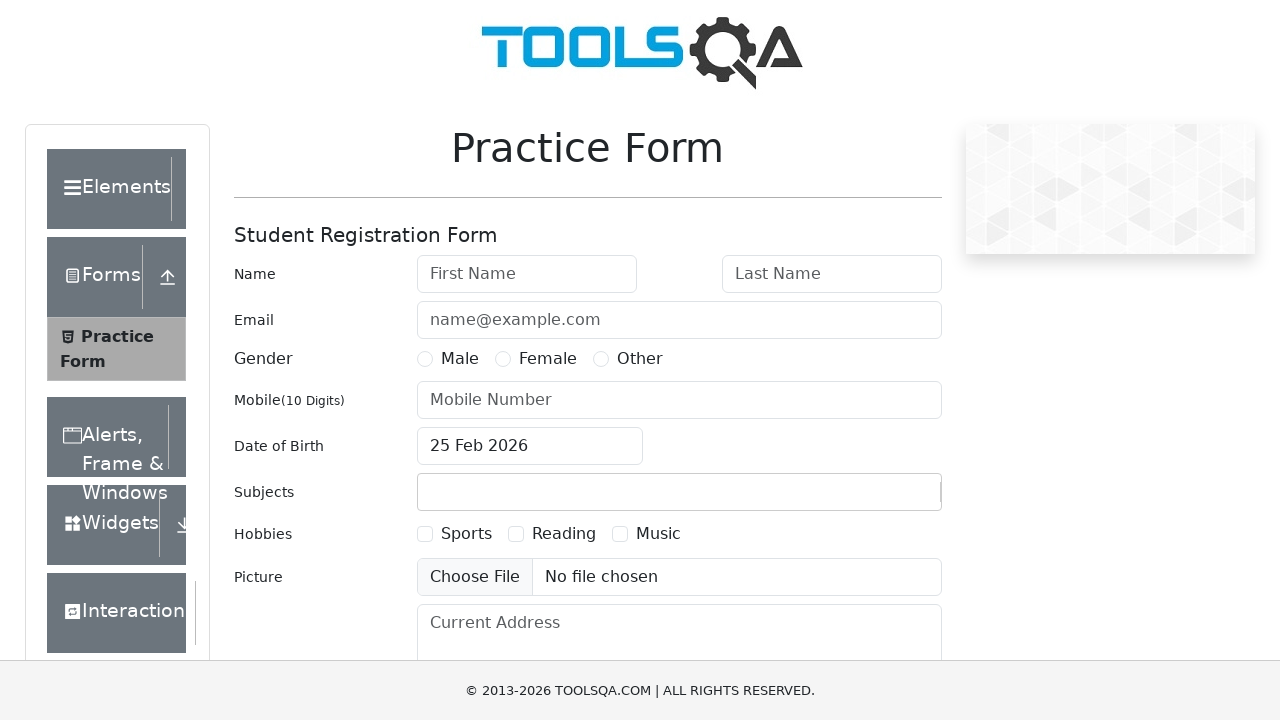

Set viewport to mobile size (375x812)
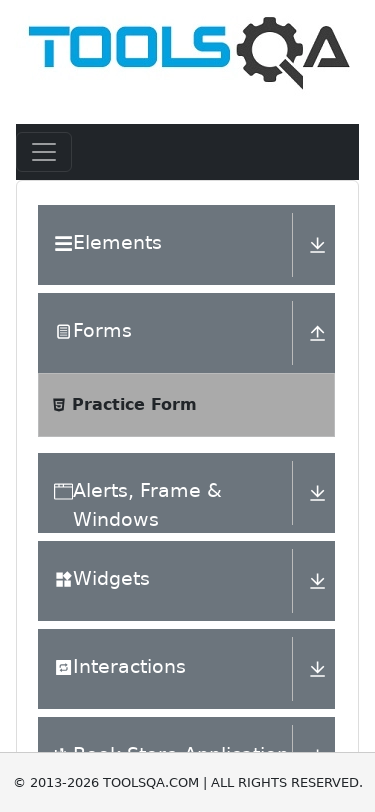

Waited for responsive rendering to complete
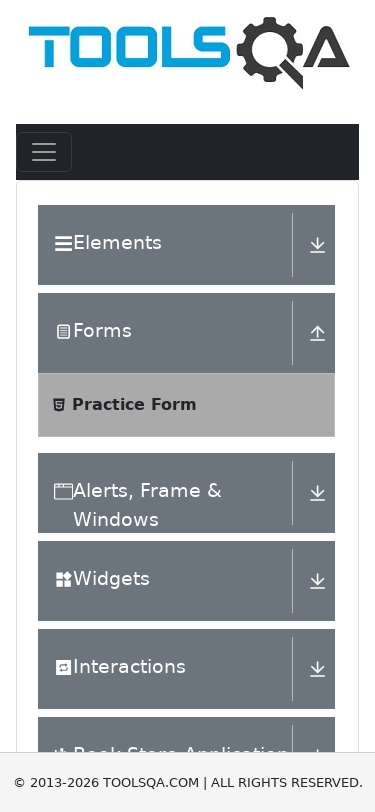

Restored viewport to larger size (1280x720)
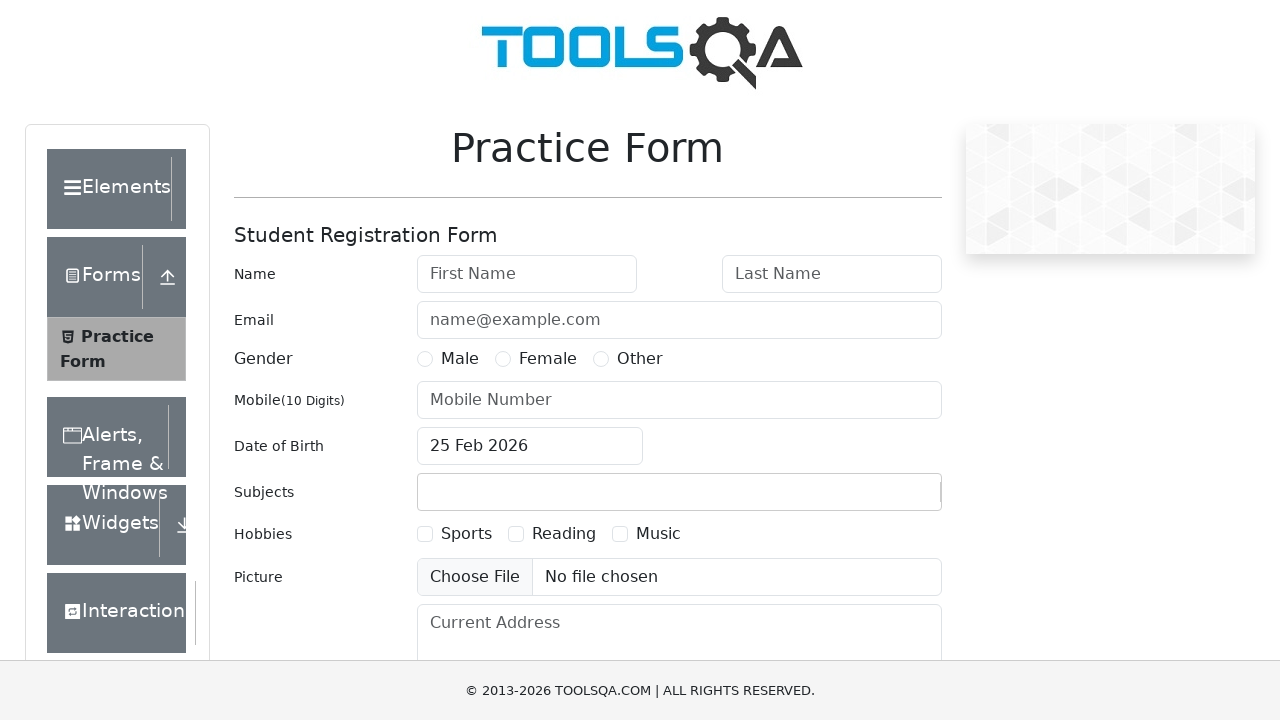

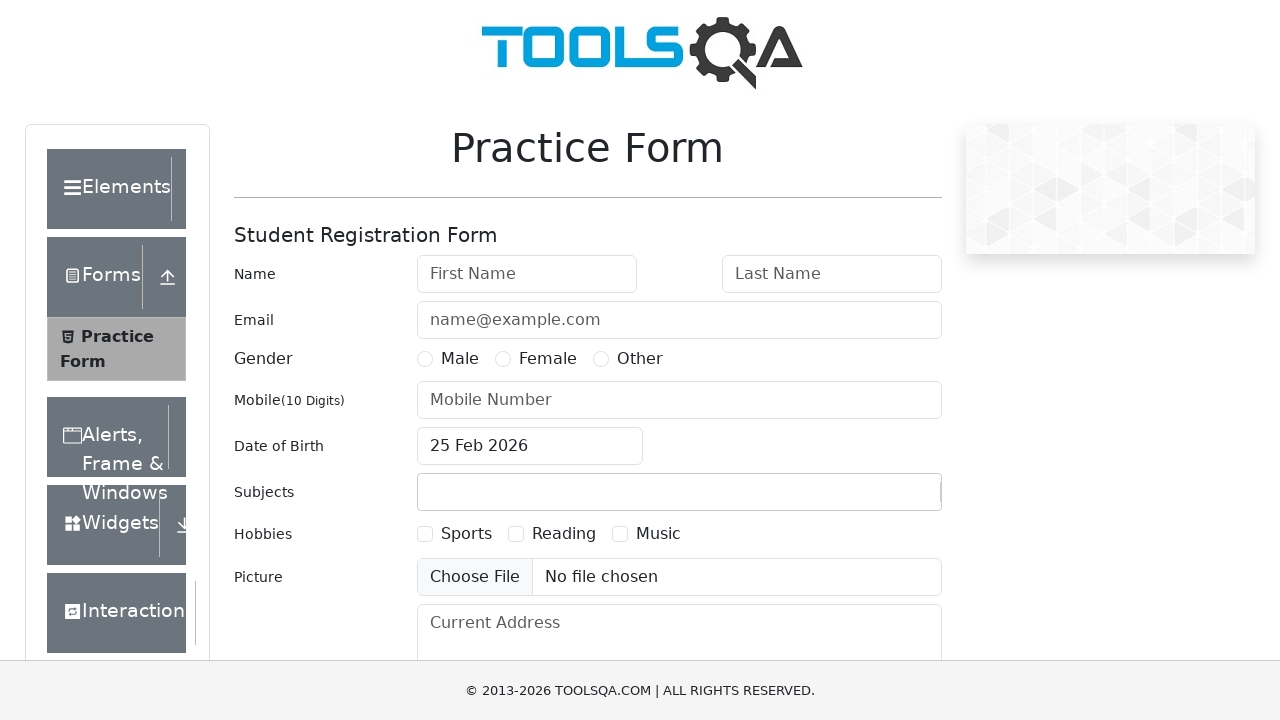